Tests that entered text is trimmed when saving edits

Starting URL: https://demo.playwright.dev/todomvc

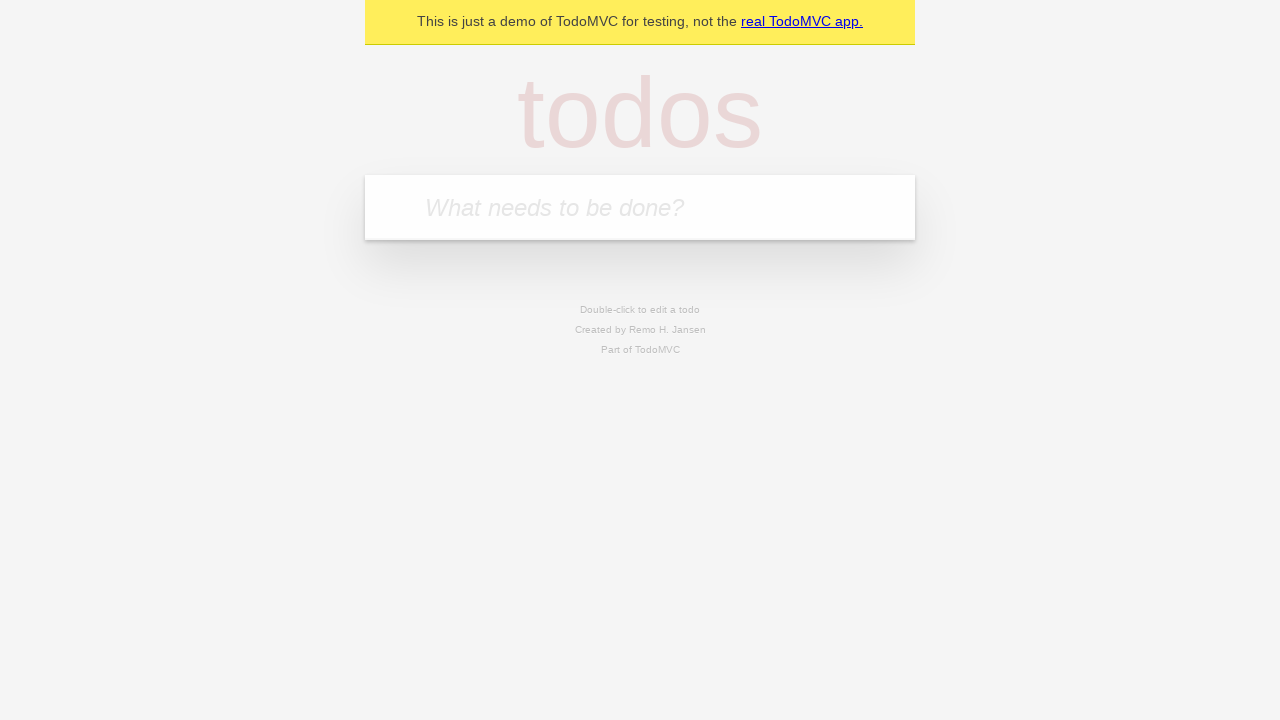

Navigated to TodoMVC demo application
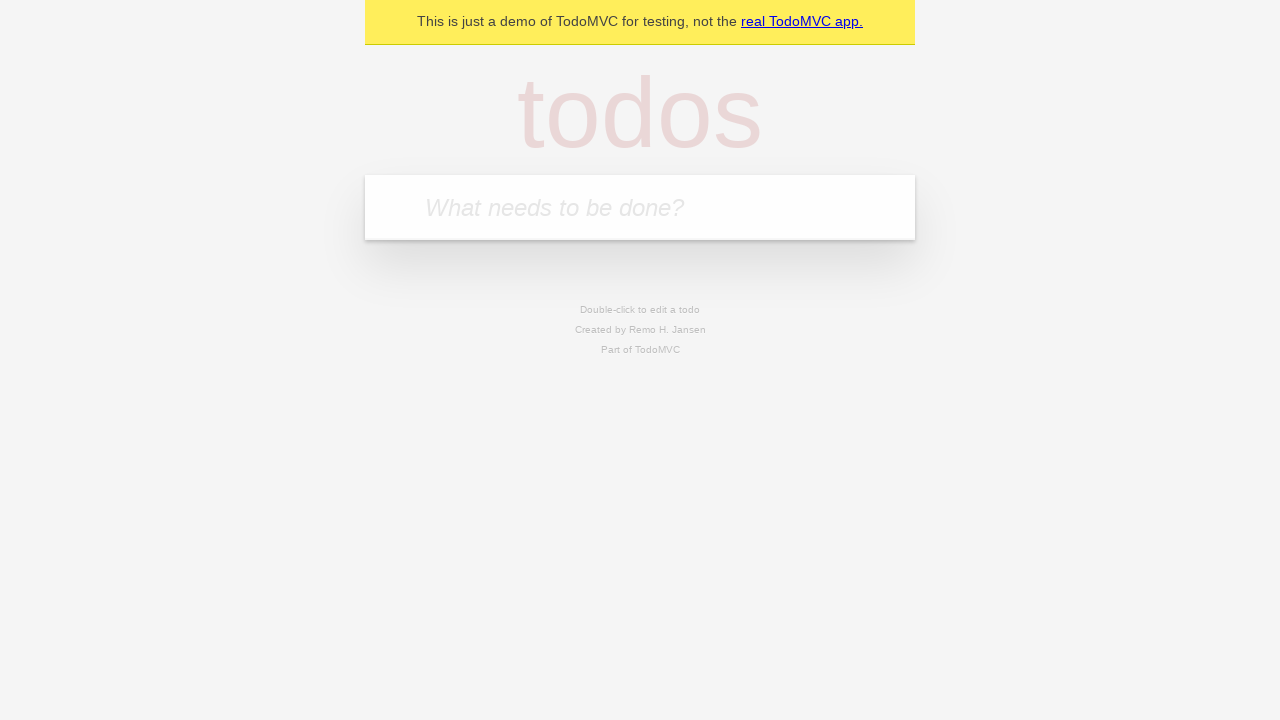

Filled first todo input with 'buy some cheese' on internal:attr=[placeholder="What needs to be done?"i]
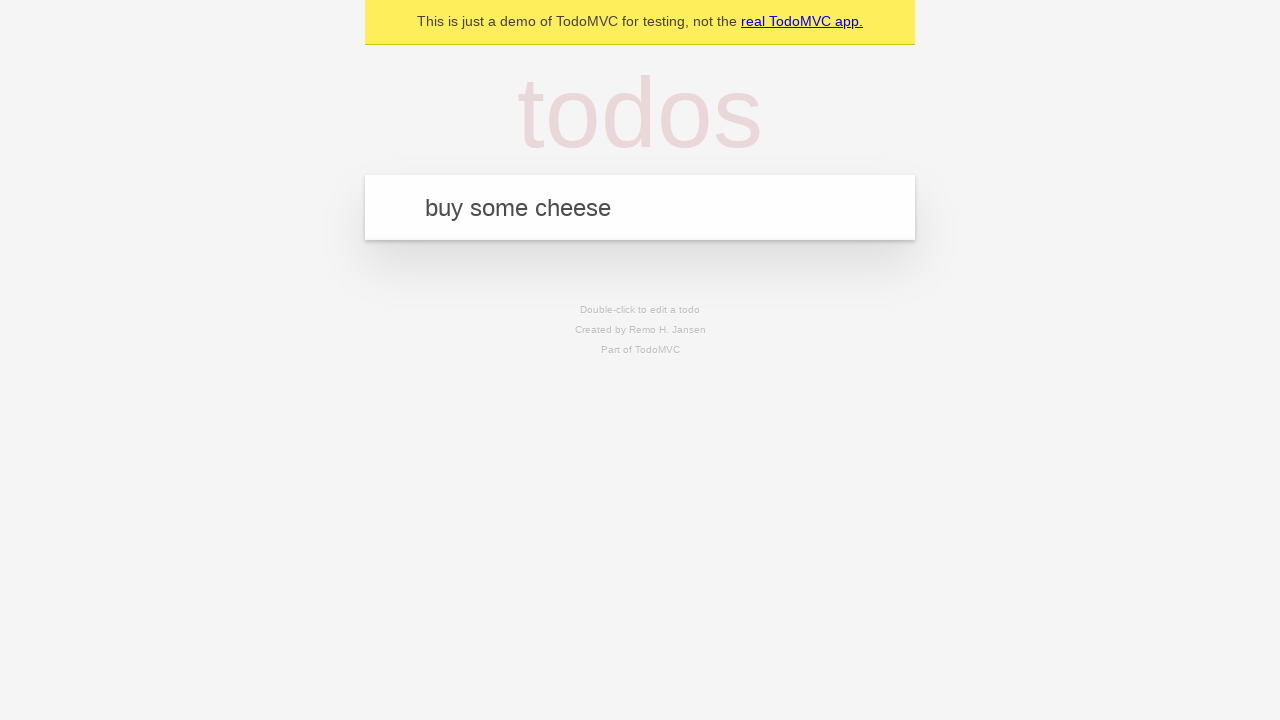

Pressed Enter to create first todo on internal:attr=[placeholder="What needs to be done?"i]
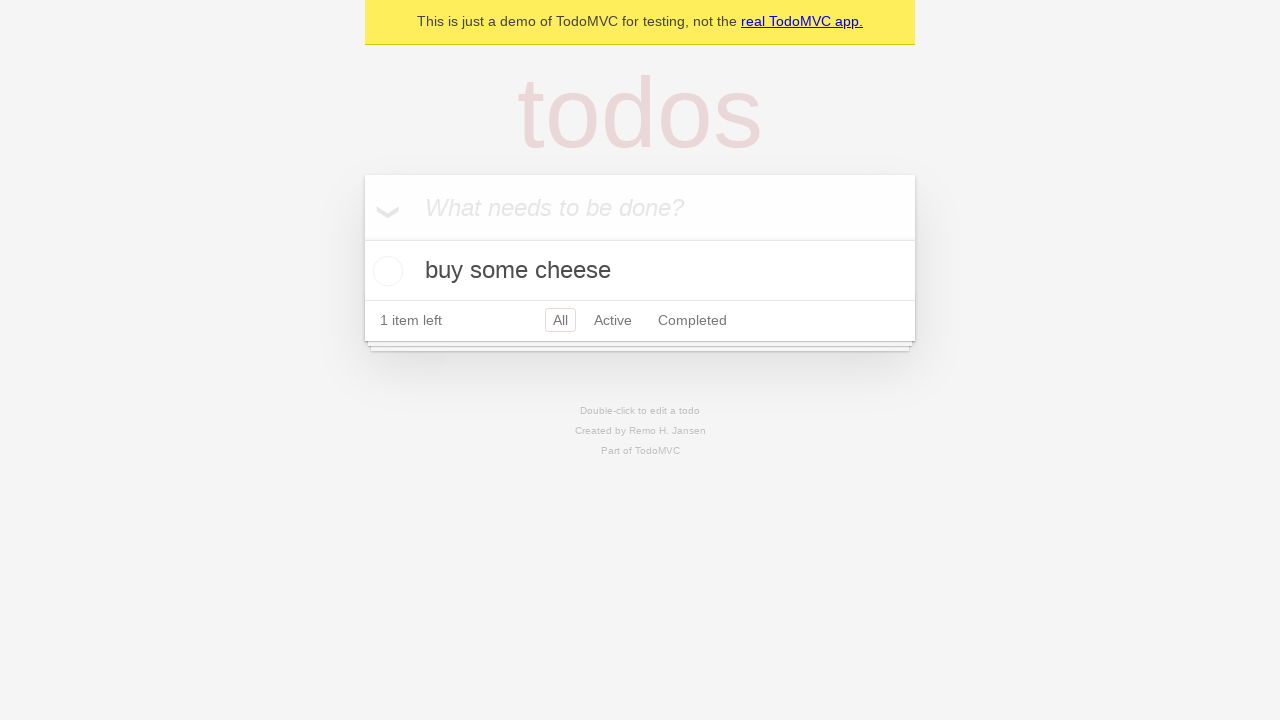

Filled second todo input with 'feed the cat' on internal:attr=[placeholder="What needs to be done?"i]
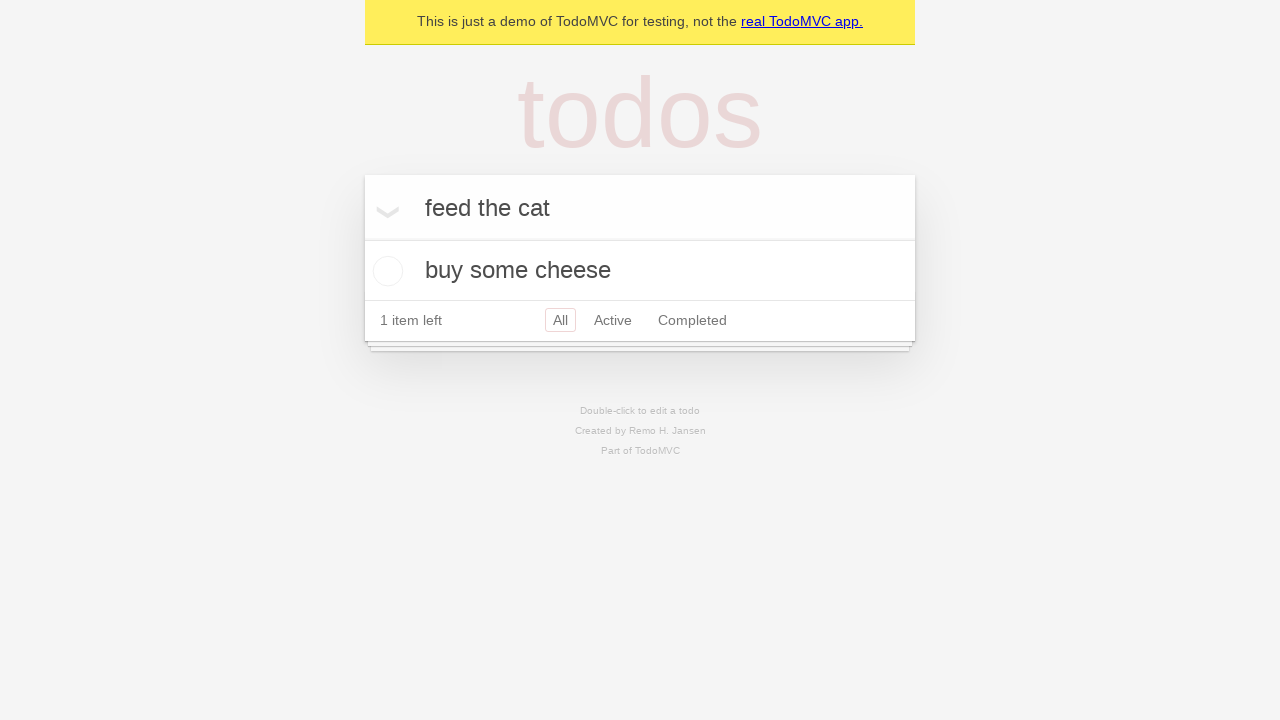

Pressed Enter to create second todo on internal:attr=[placeholder="What needs to be done?"i]
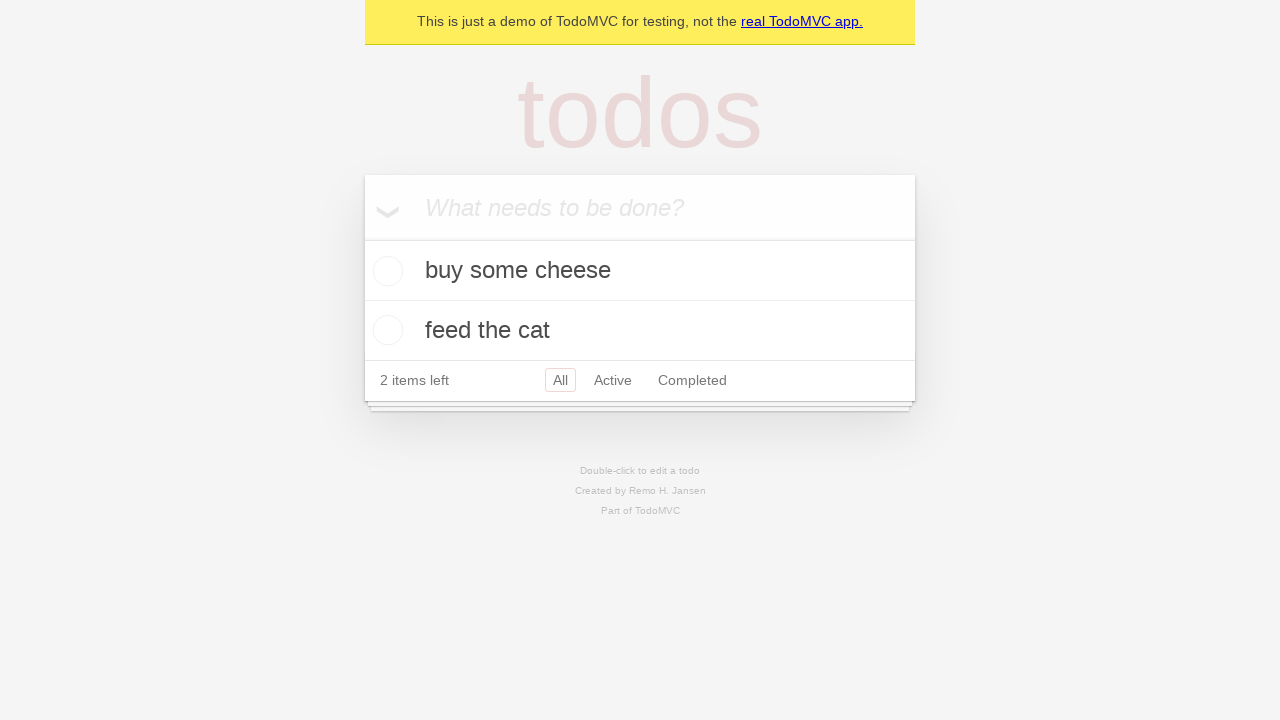

Filled third todo input with 'book a doctors appointment' on internal:attr=[placeholder="What needs to be done?"i]
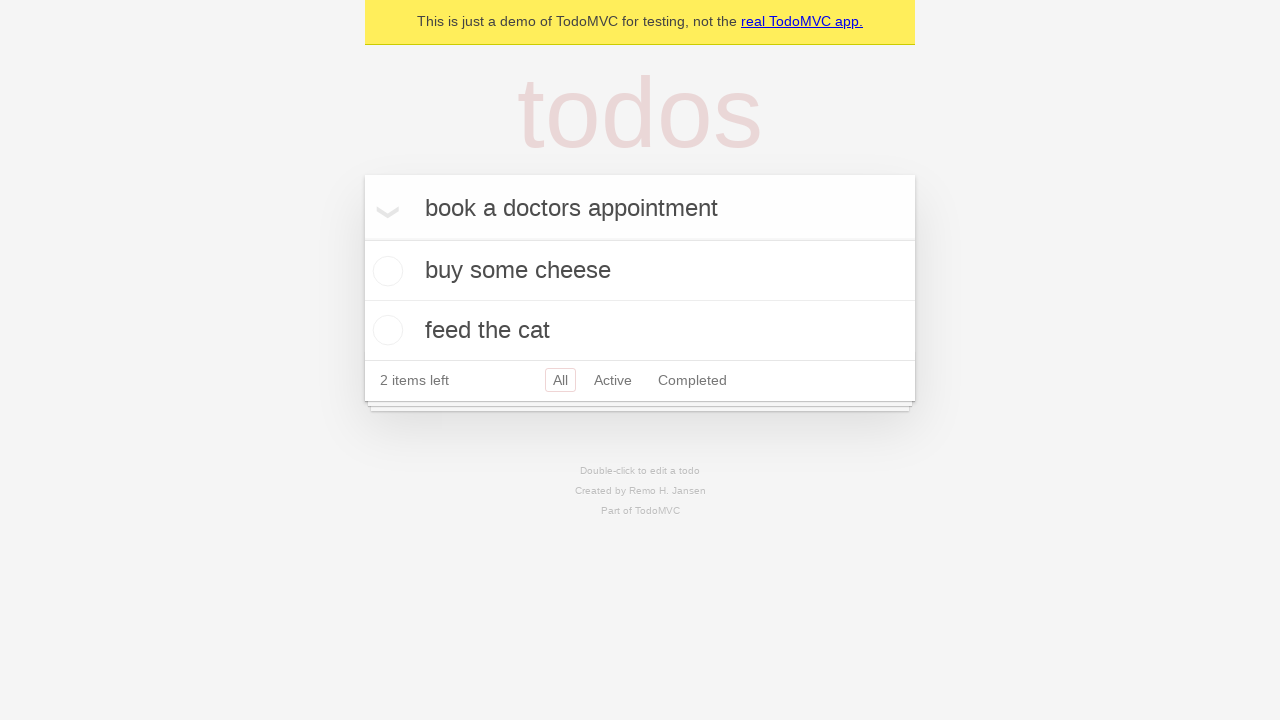

Pressed Enter to create third todo on internal:attr=[placeholder="What needs to be done?"i]
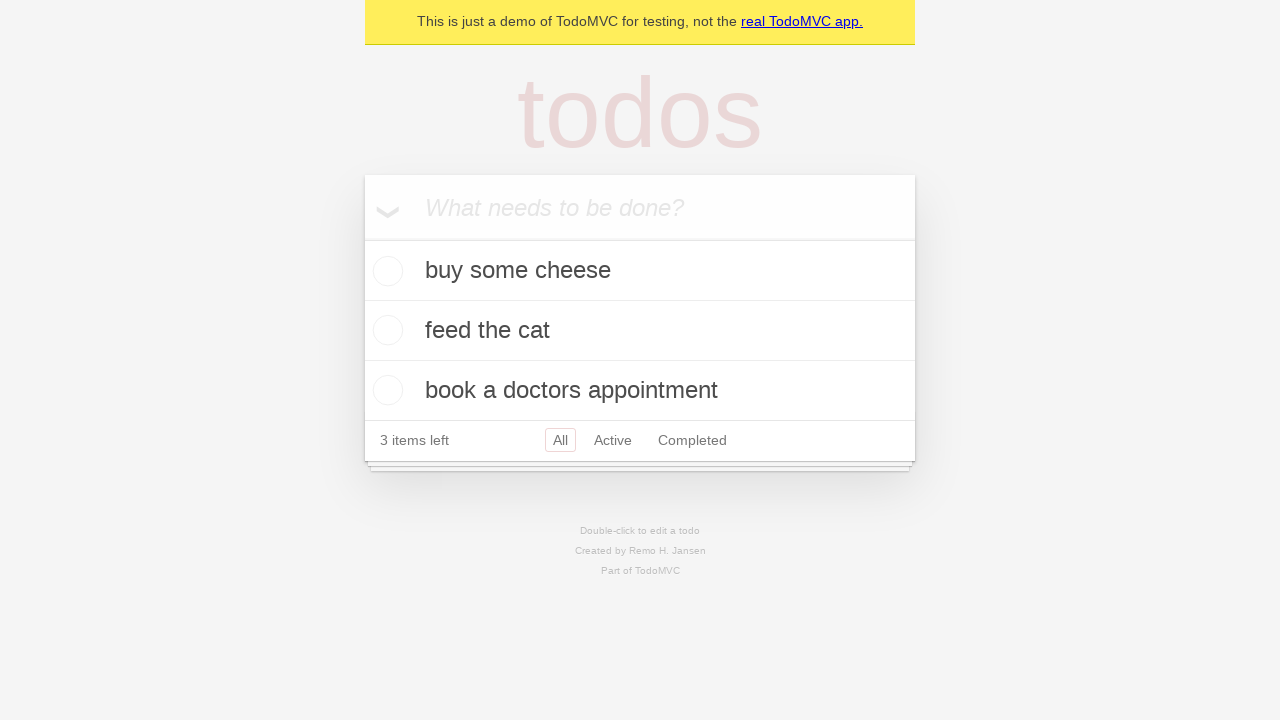

Double-clicked second todo to enter edit mode at (640, 331) on internal:testid=[data-testid="todo-item"s] >> nth=1
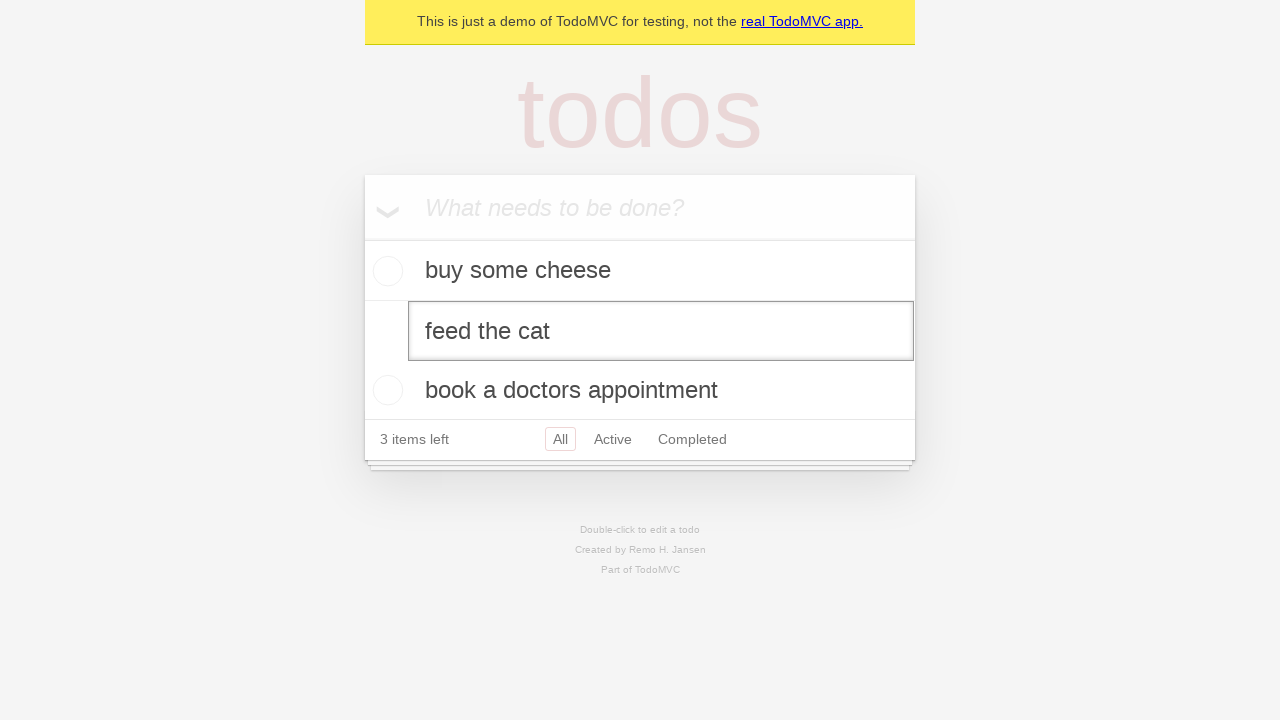

Filled edit textbox with text containing leading and trailing whitespace on internal:testid=[data-testid="todo-item"s] >> nth=1 >> internal:role=textbox[nam
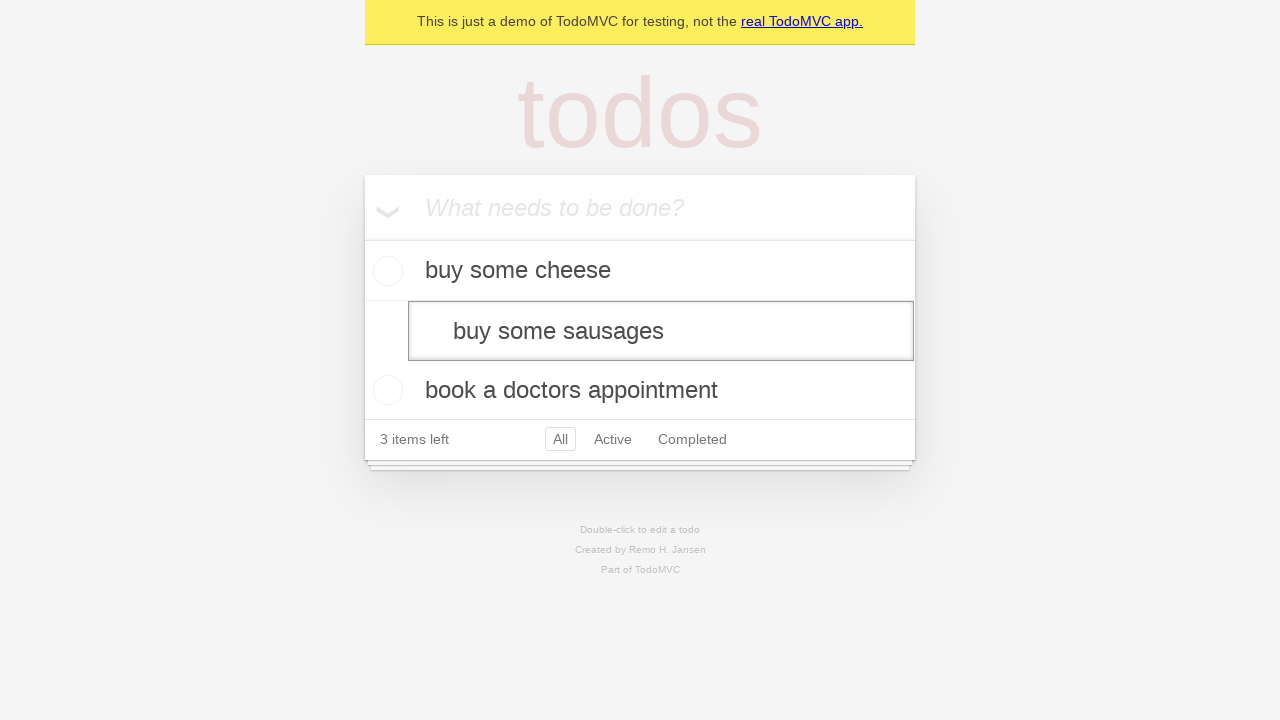

Pressed Enter to save edited todo and verify text is trimmed on internal:testid=[data-testid="todo-item"s] >> nth=1 >> internal:role=textbox[nam
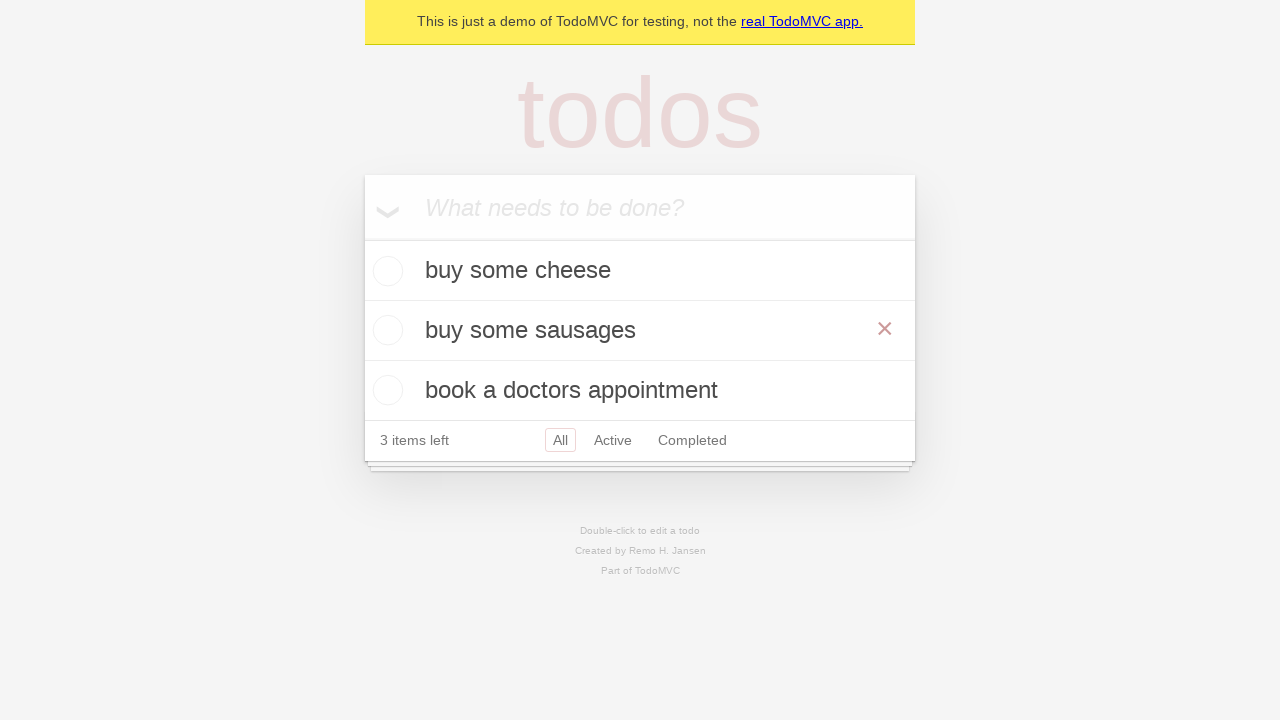

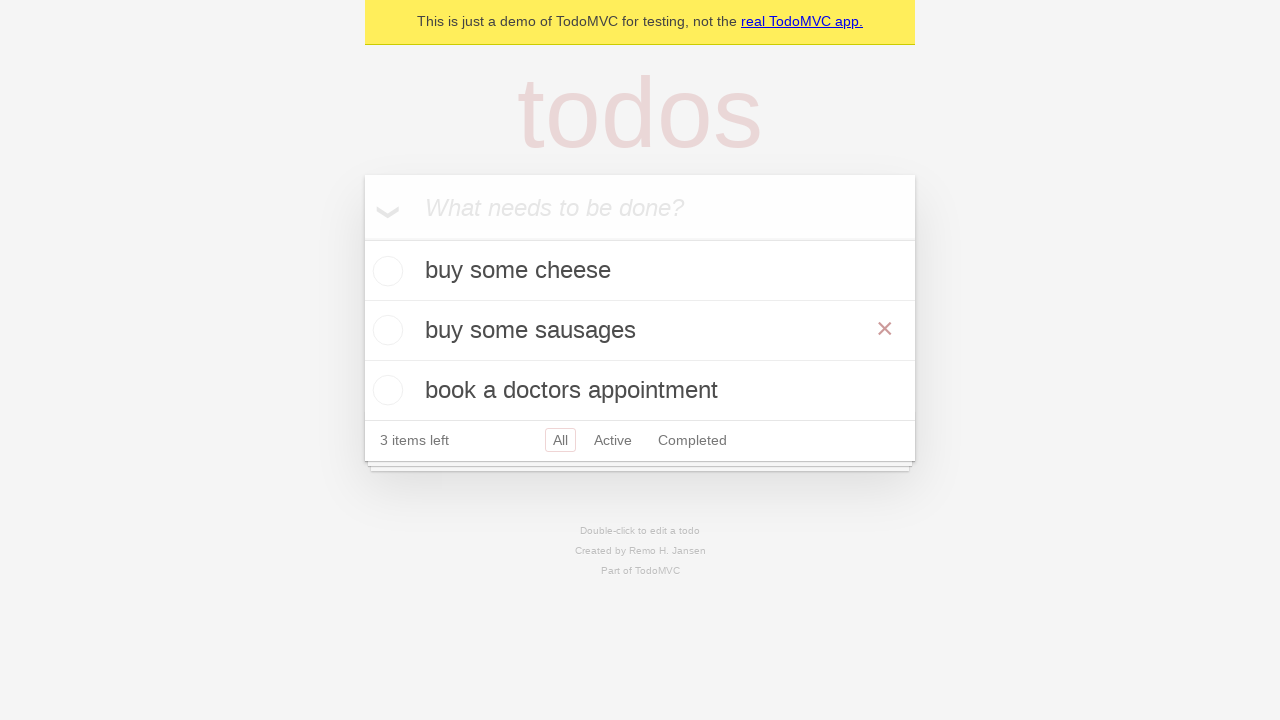